Tests scrolling functionality on a mortgage calculator website by scrolling to a share button, clicking it, and scrolling back up to the top of the page.

Starting URL: https://www.mortgagecalculator.org

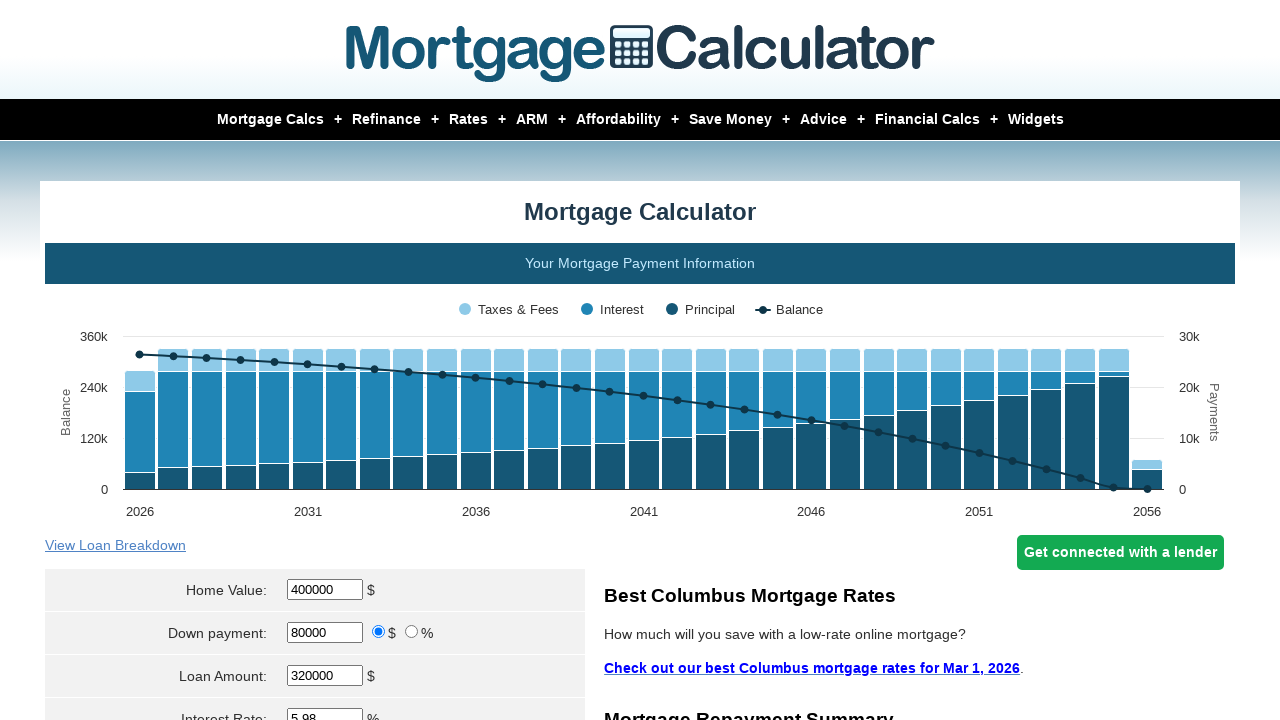

Waited for page to load (domcontentloaded)
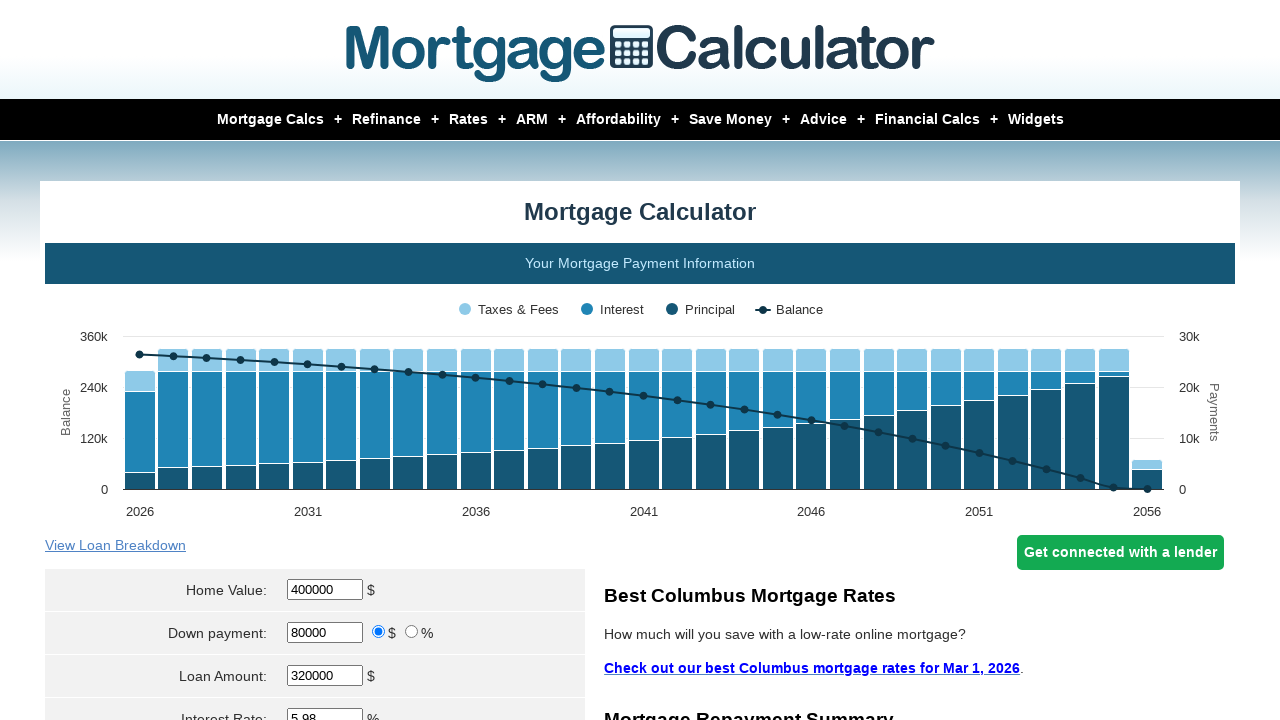

Located share button element
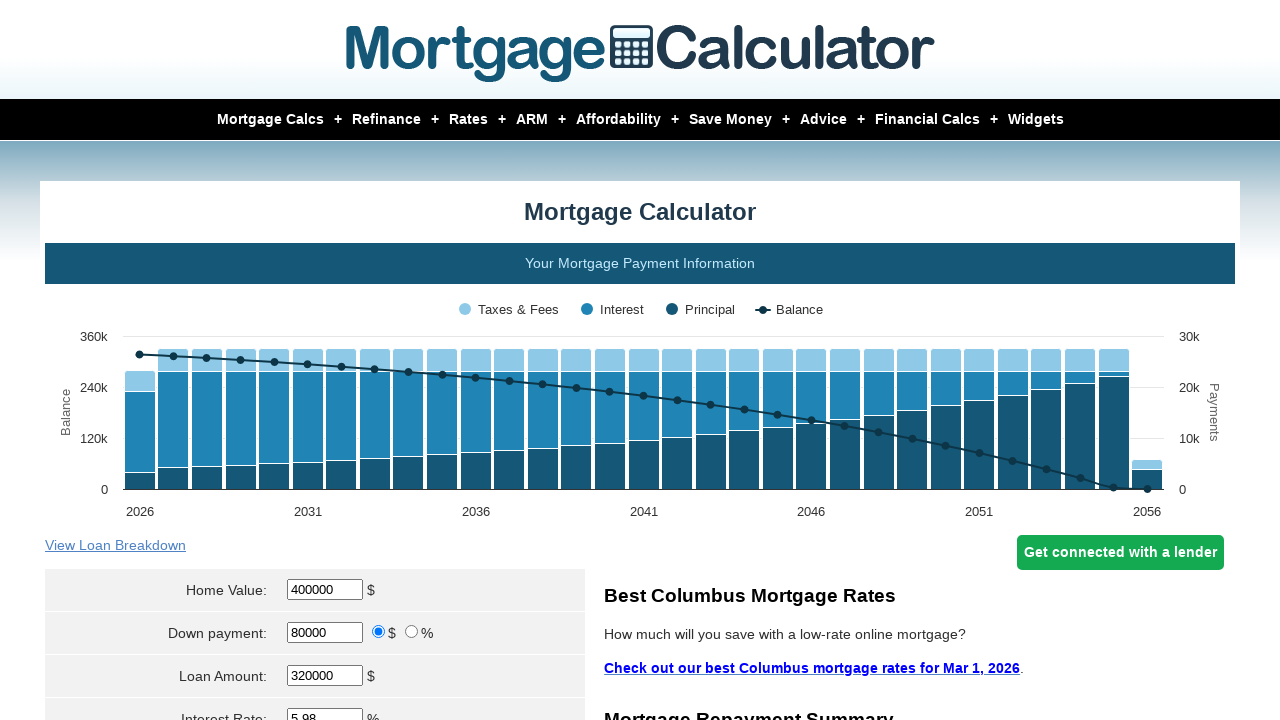

Scrolled share button into view
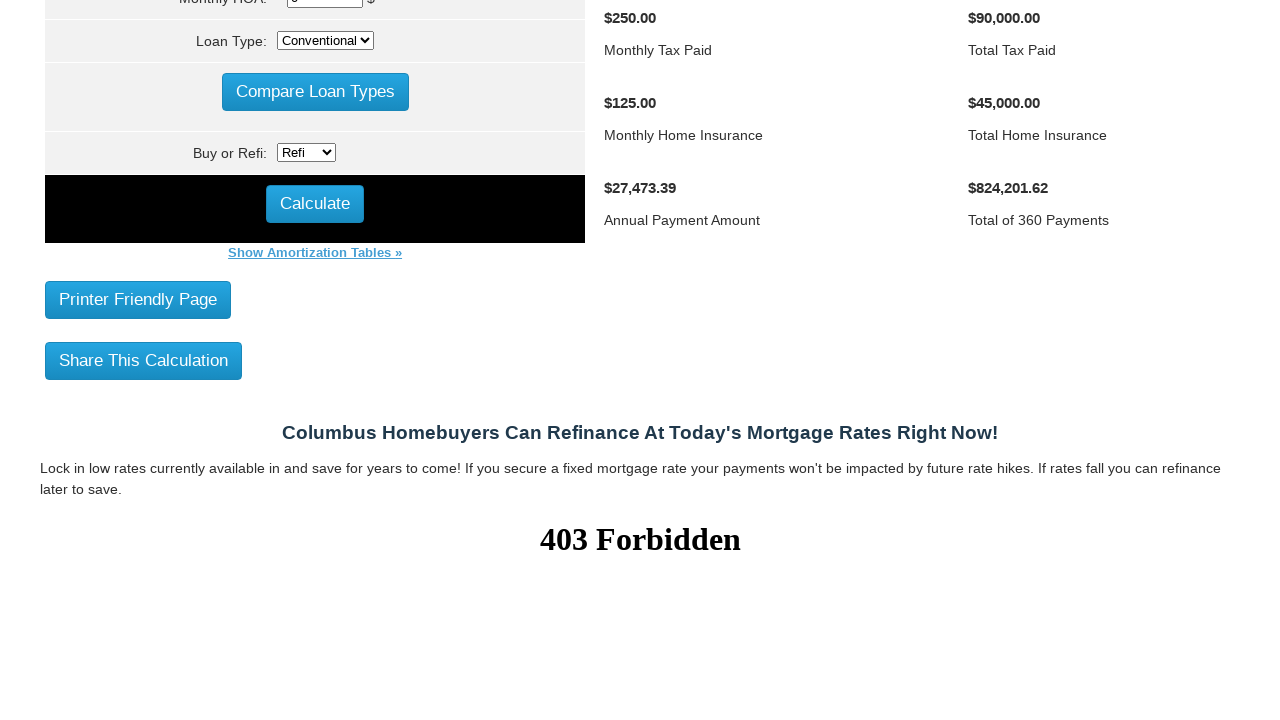

Clicked share button at (144, 360) on xpath=//*[@id='share_button']
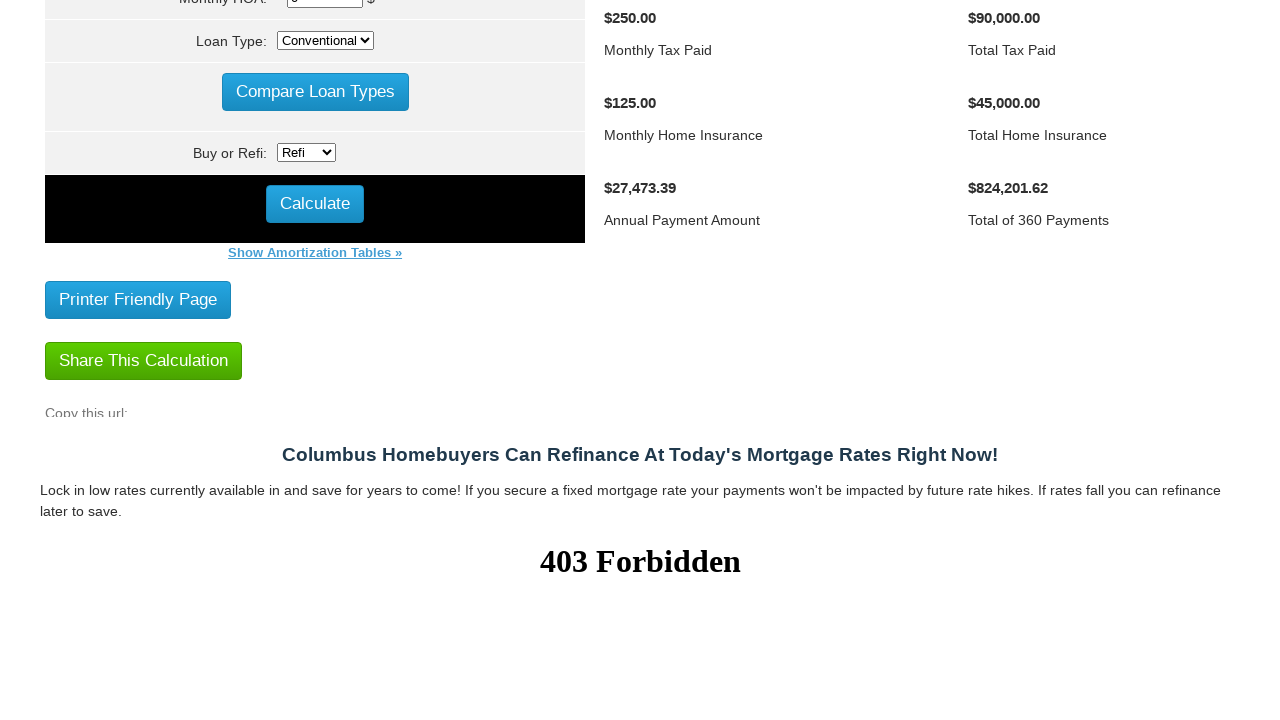

Waited 1000ms for modal/action to complete
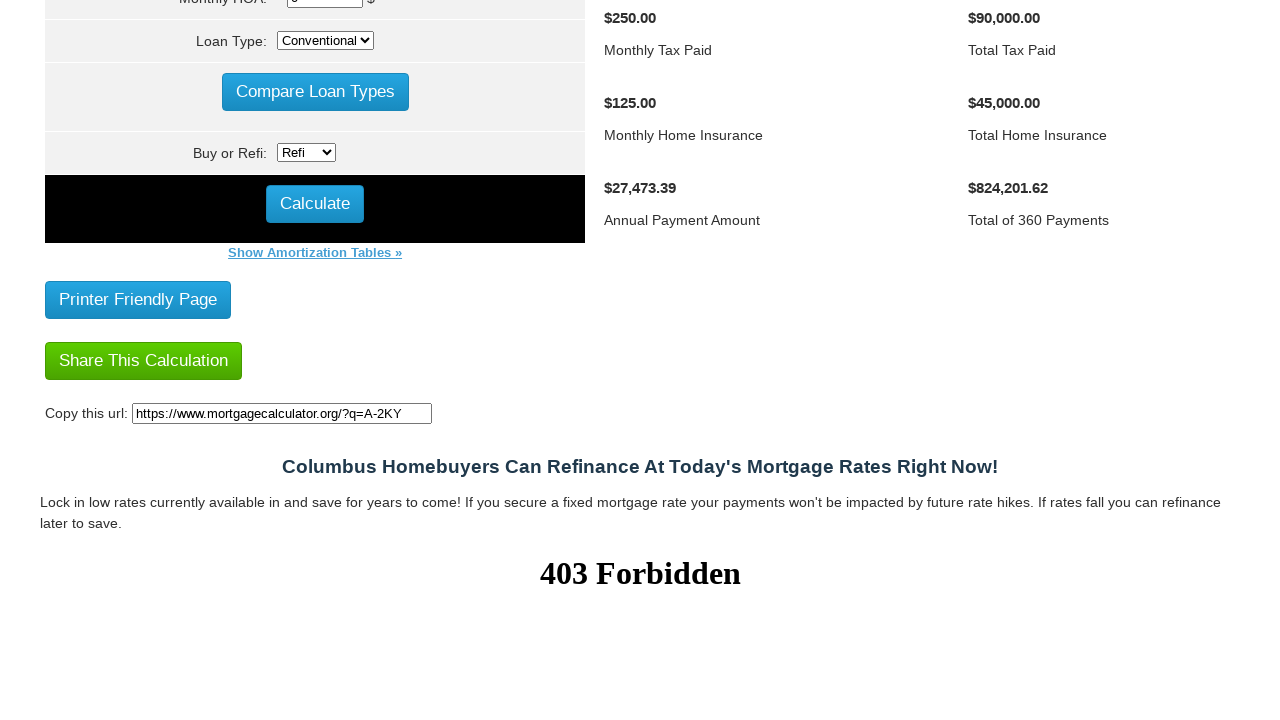

Scrolled back to top of page
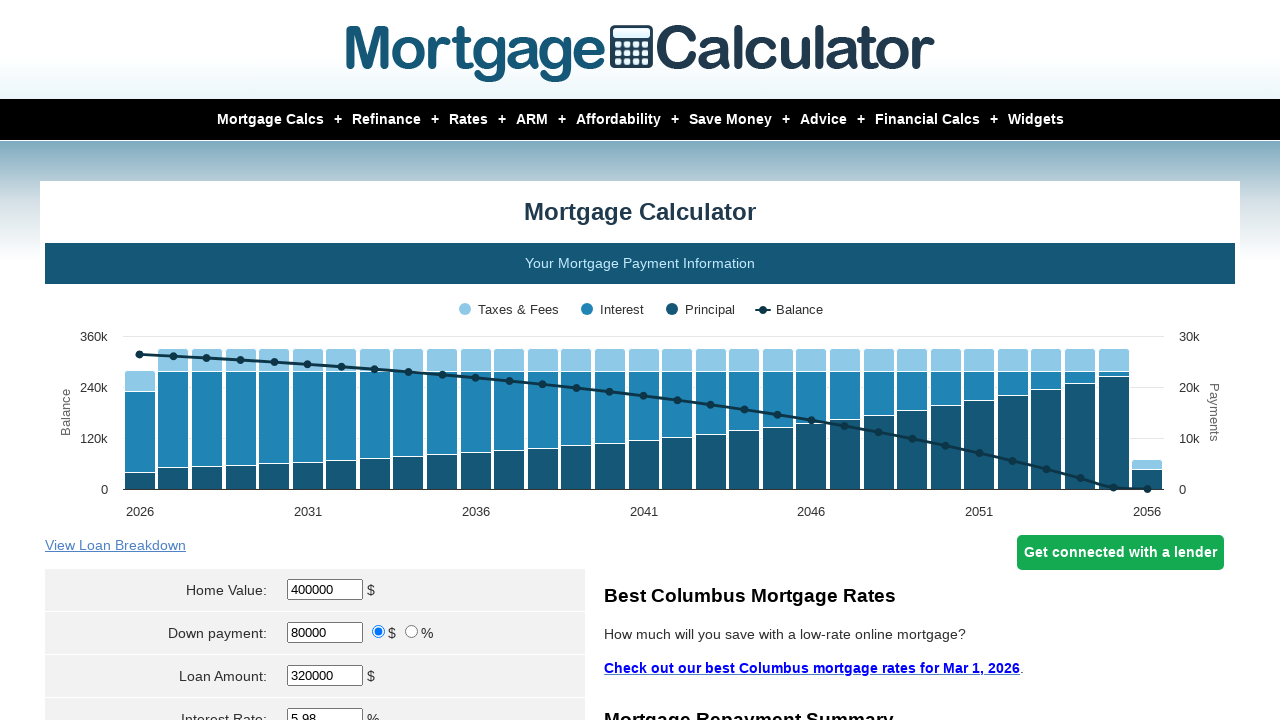

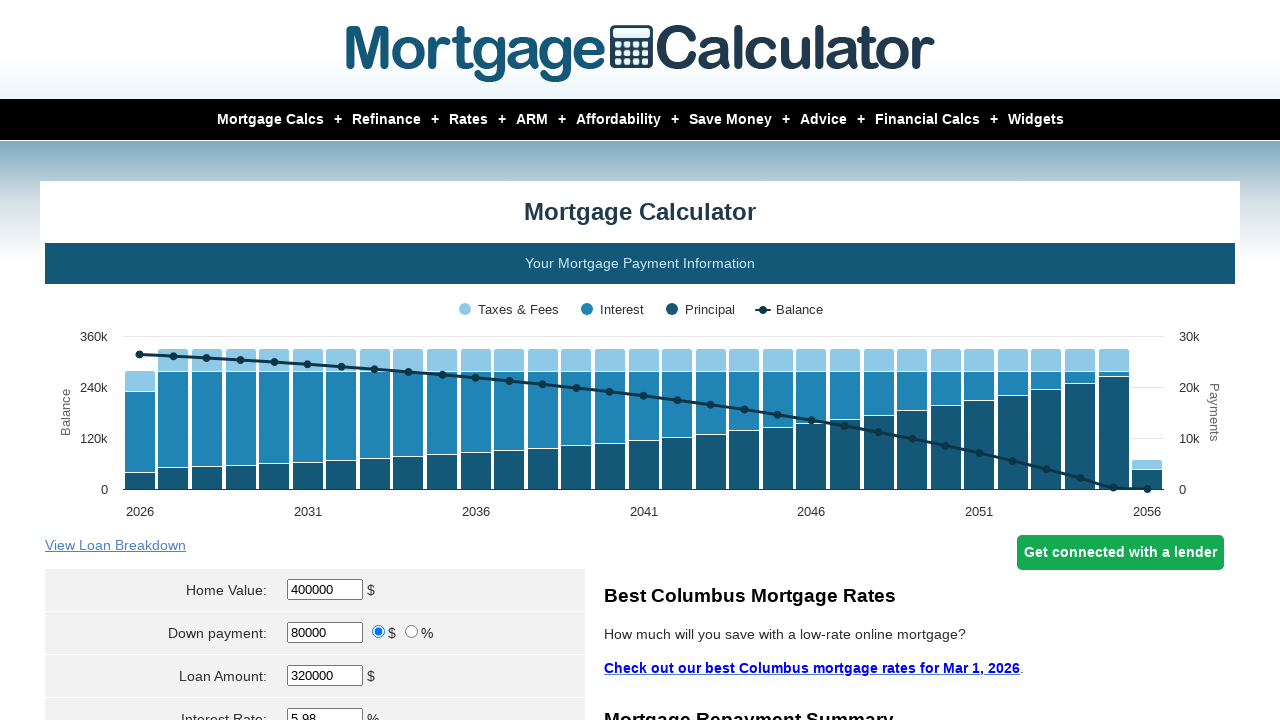